Tests adding a new customer record by filling out a form with customer details and verifying successful submission

Starting URL: https://www.grocerycrud.com/v1.x/demo/my_boss_is_in_a_hurry/bootstrap-v4

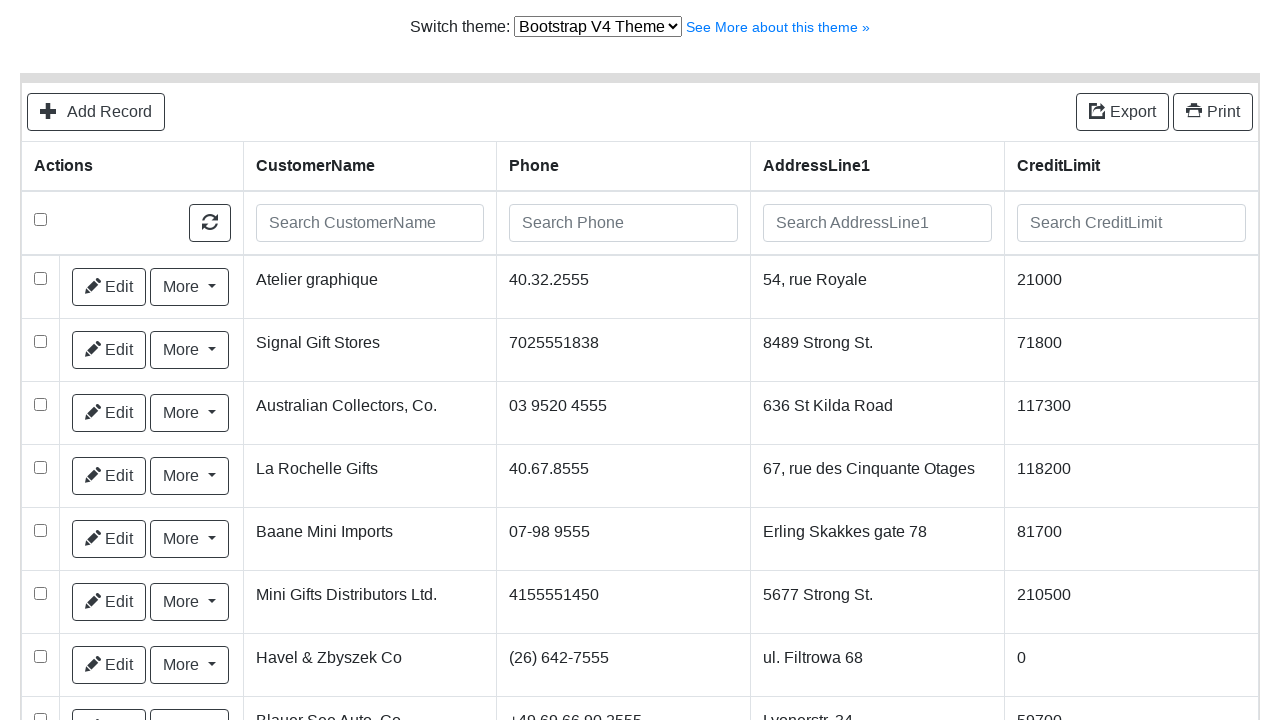

Selected Bootstrap V4 theme from dropdown on #switch-version-select
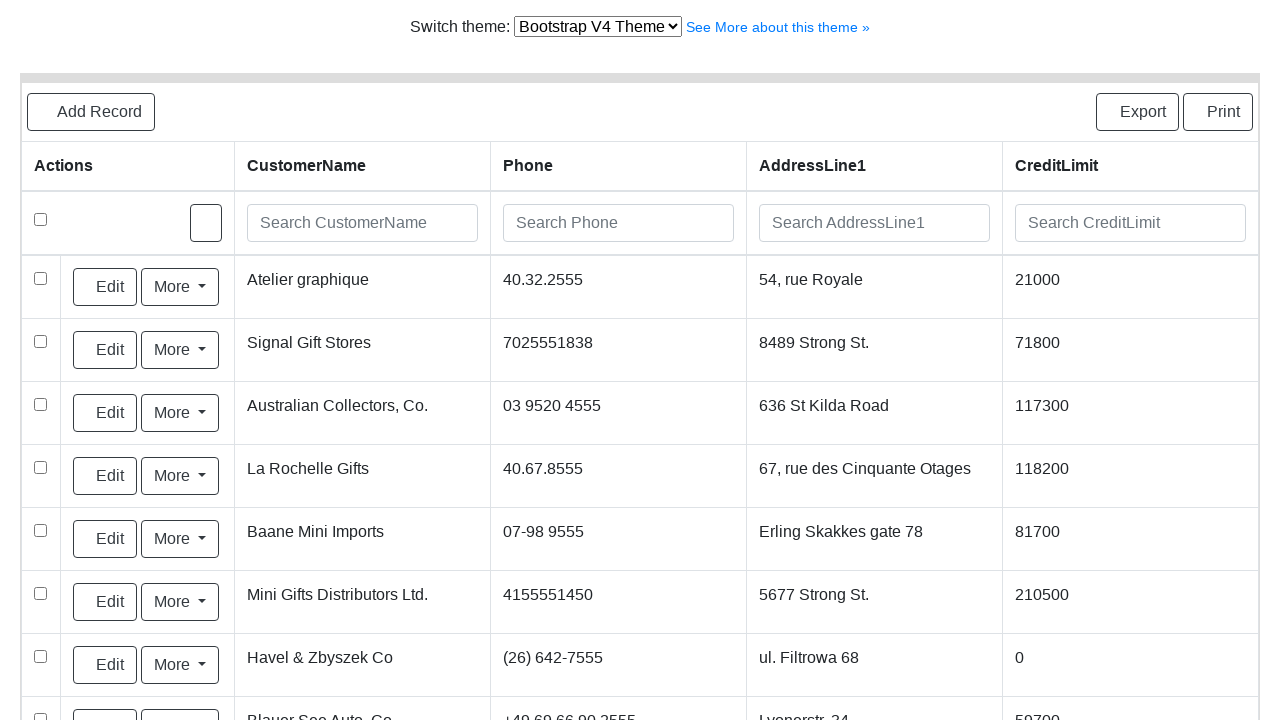

Clicked 'Add Record' link to open customer form at (96, 112) on text=Add Record
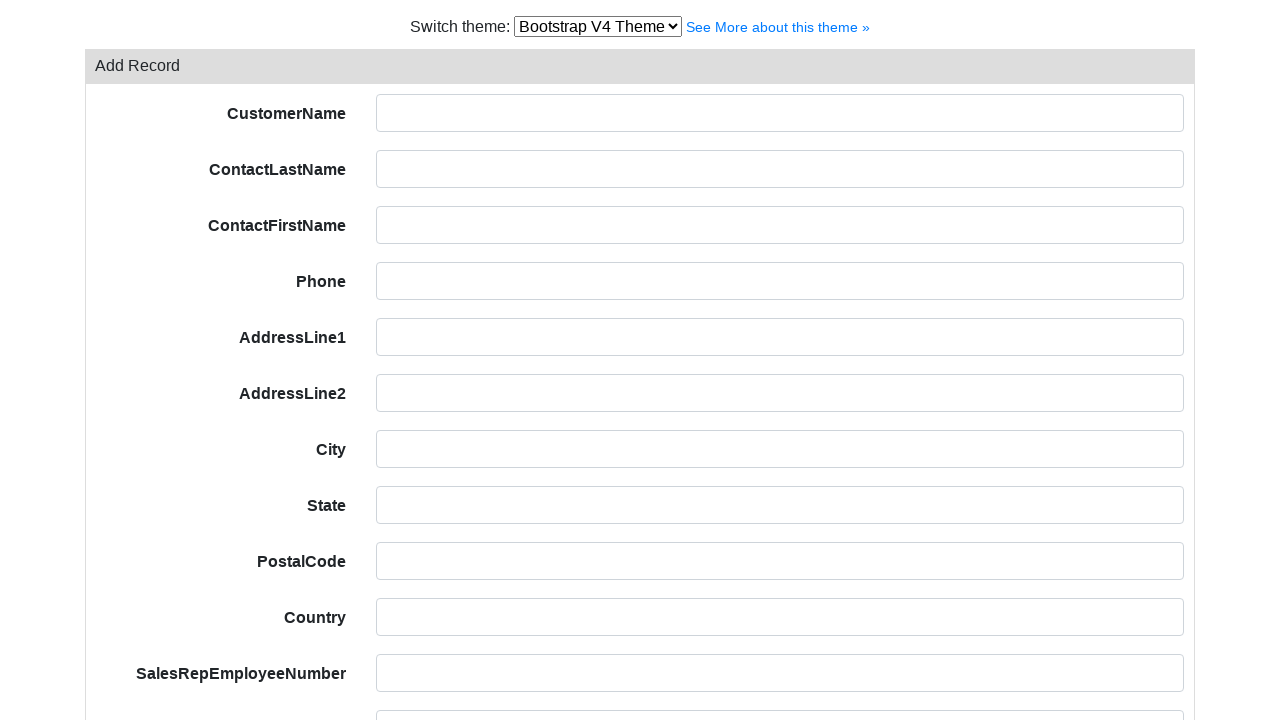

Filled customer name field with 'Teste Sicredi' on #field-customerName
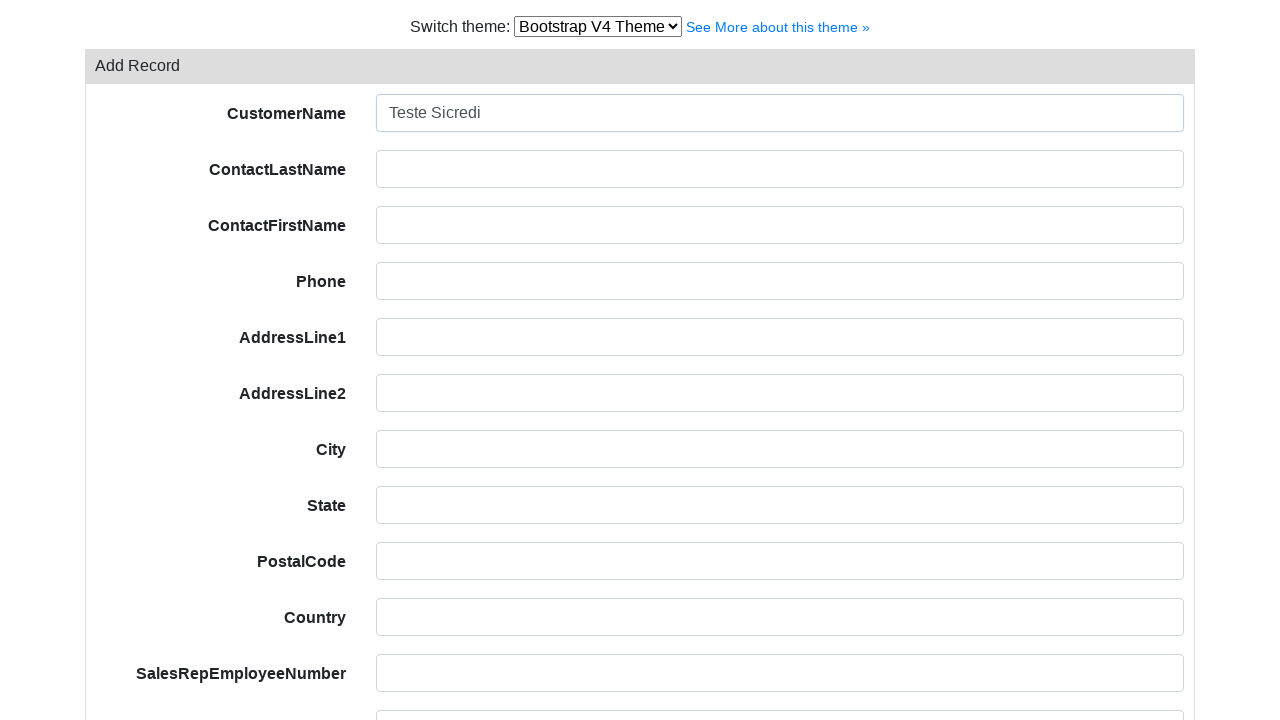

Filled contact last name field with 'Teste' on #field-contactLastName
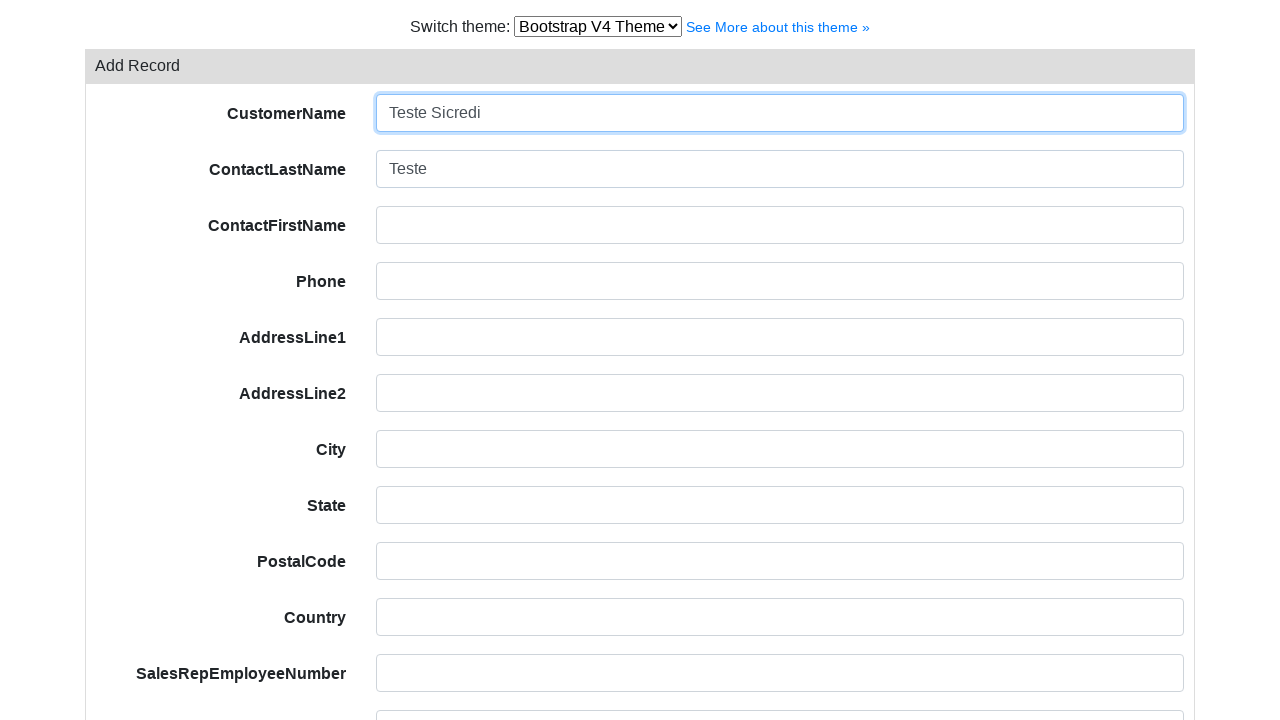

Filled contact first name field with 'Alex' on #field-contactFirstName
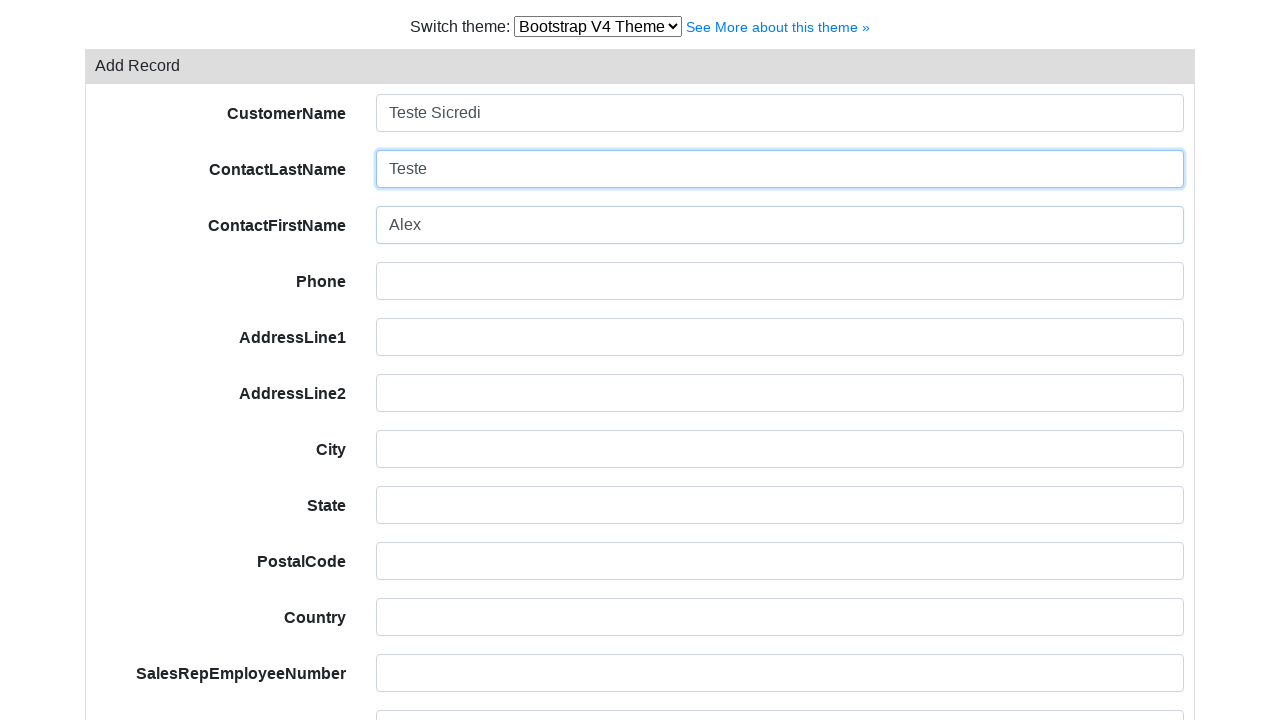

Filled phone field with '51 9999-9999' on #field-phone
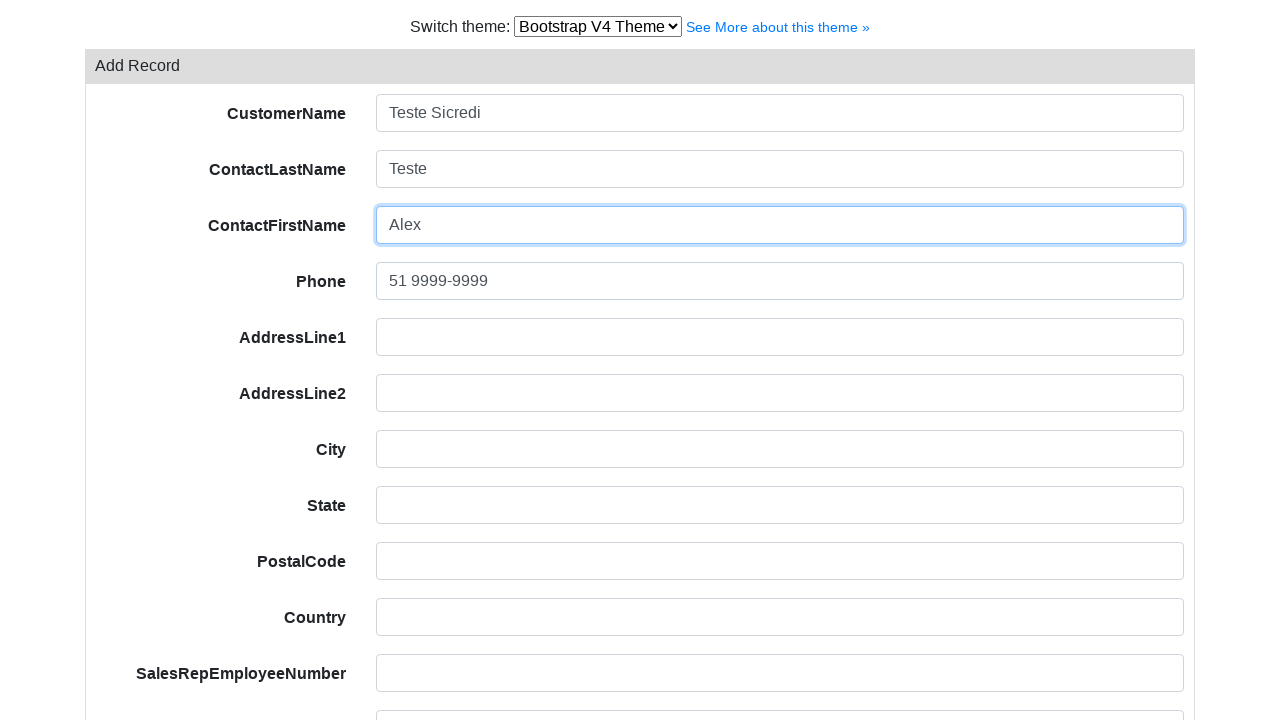

Filled address line 1 with 'Av Assis Brasil, 3970' on #field-addressLine1
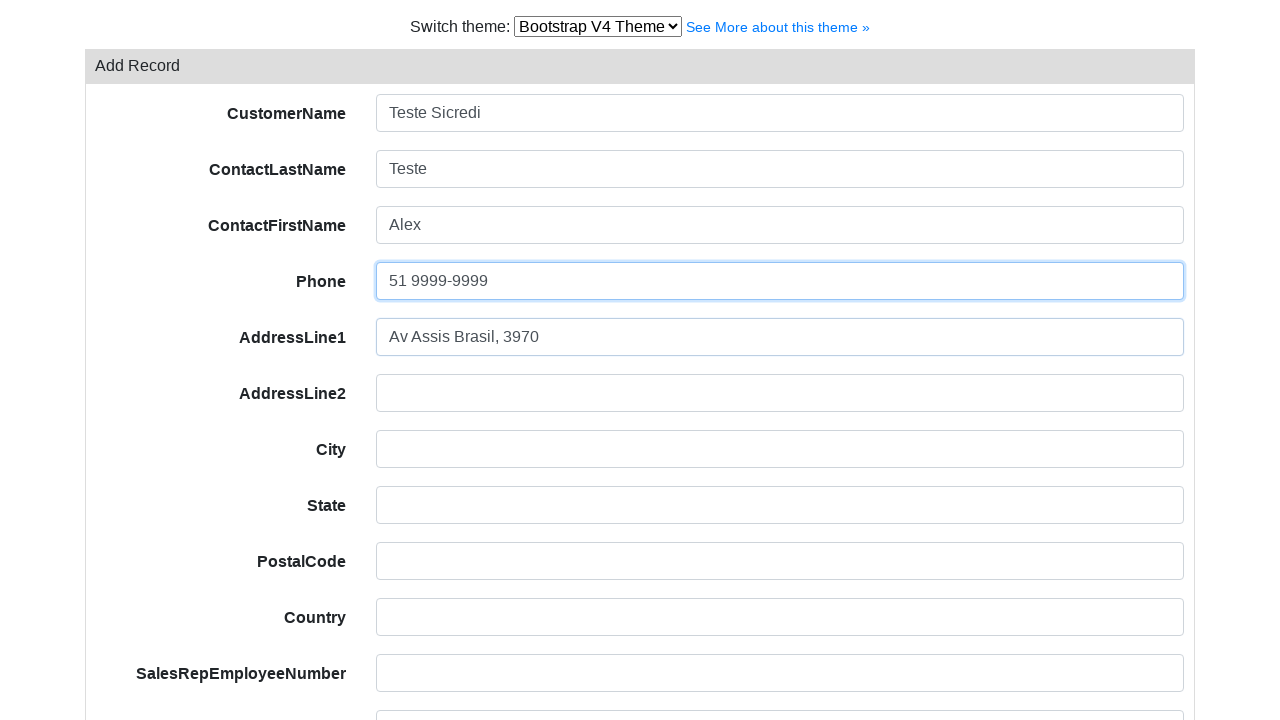

Filled address line 2 with 'Torre D' on #field-addressLine2
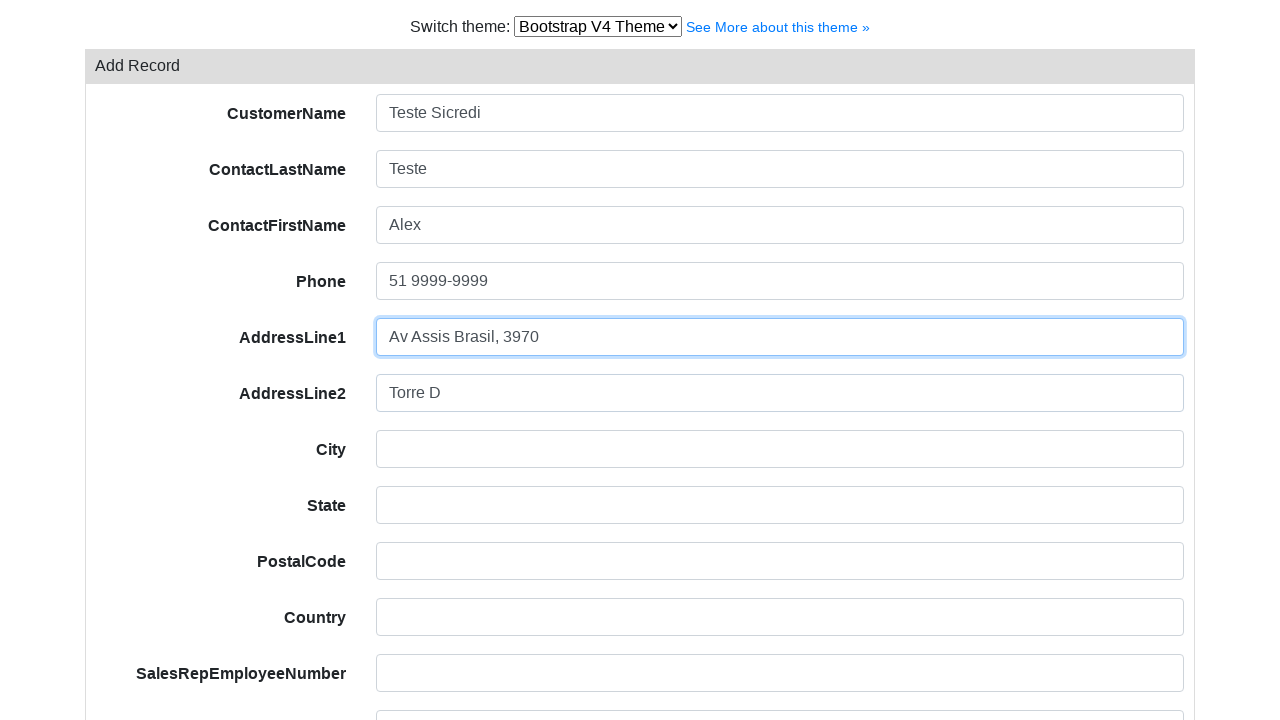

Filled city field with 'Porto Alegre' on #field-city
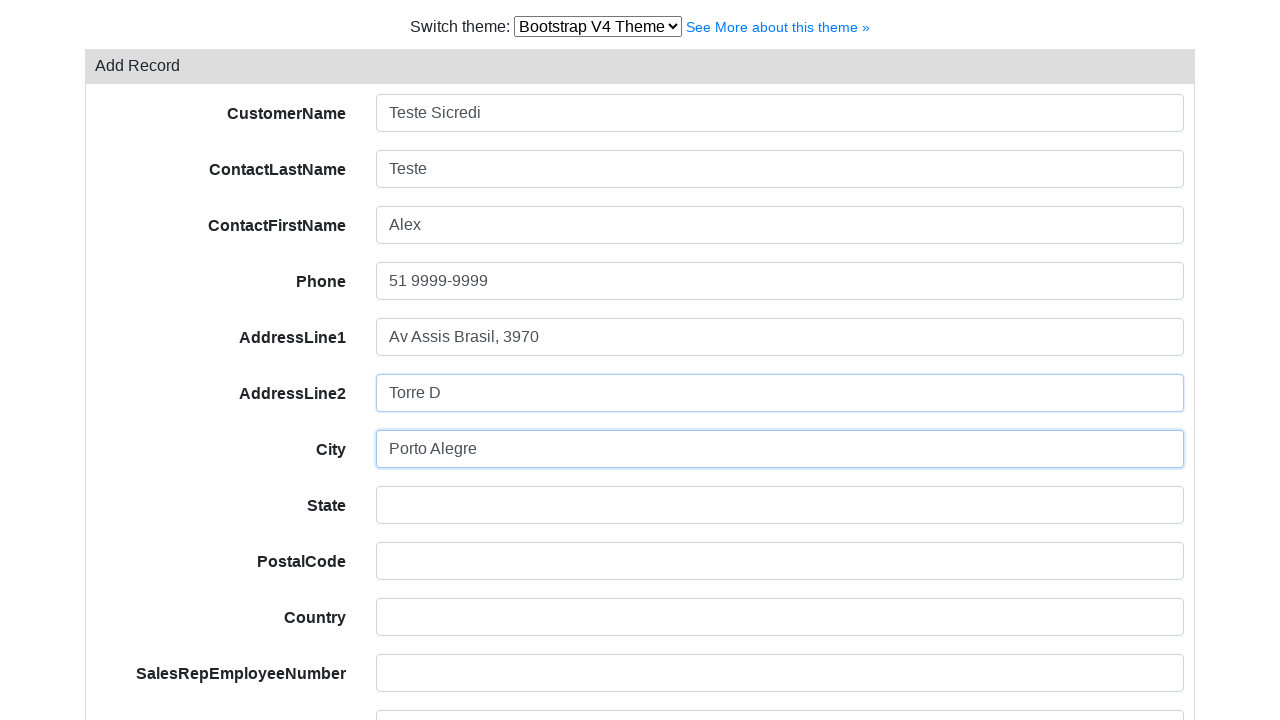

Filled state field with 'RS' on #field-state
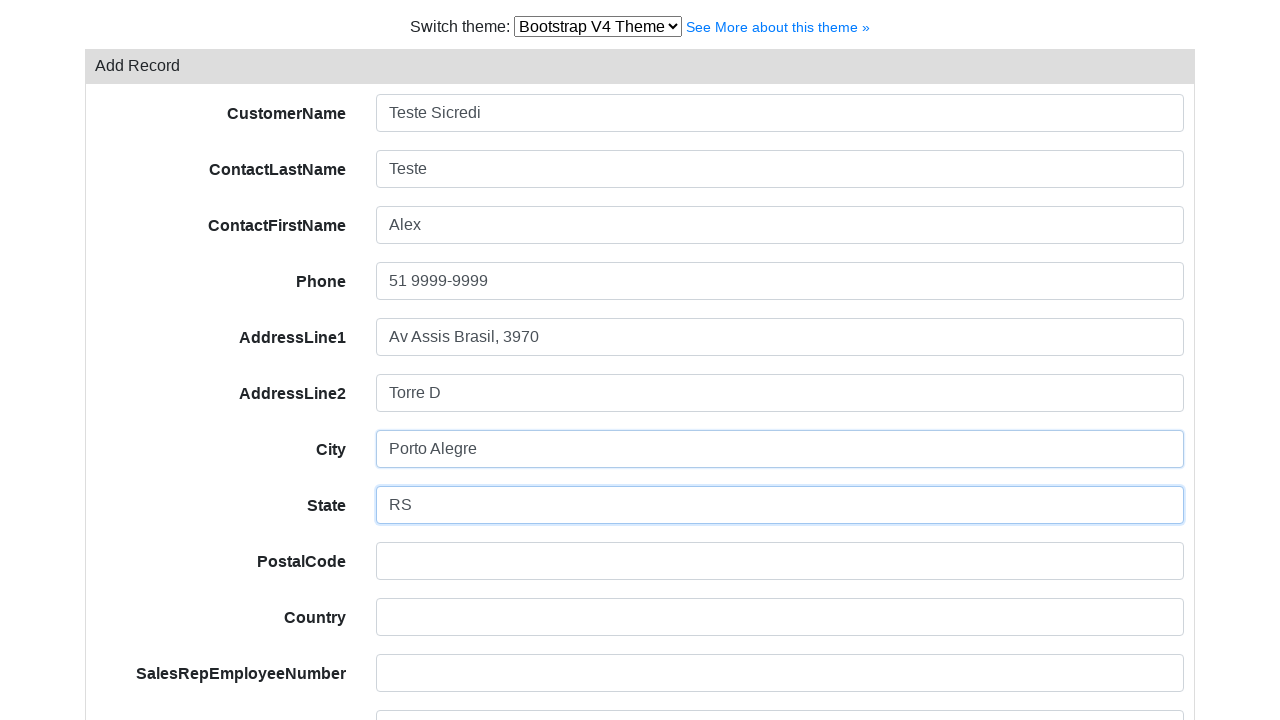

Filled postal code field with '91000-000' on #field-postalCode
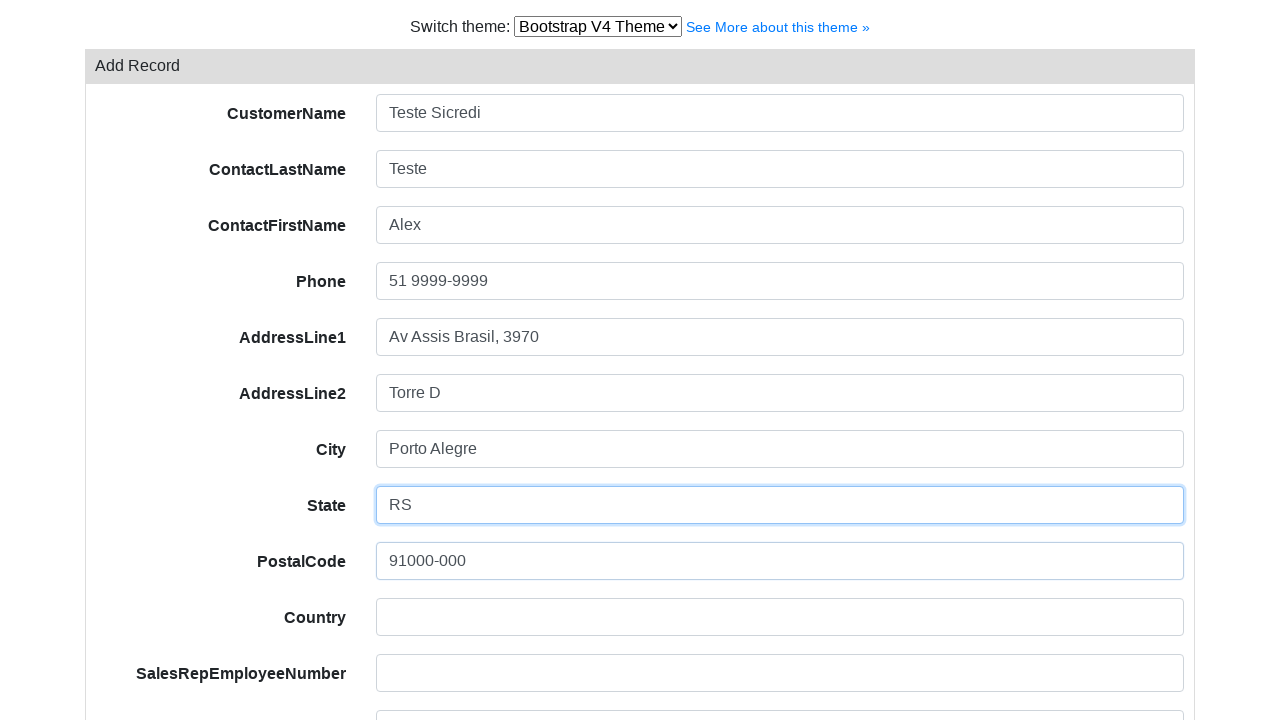

Filled country field with 'Brasil' on #field-country
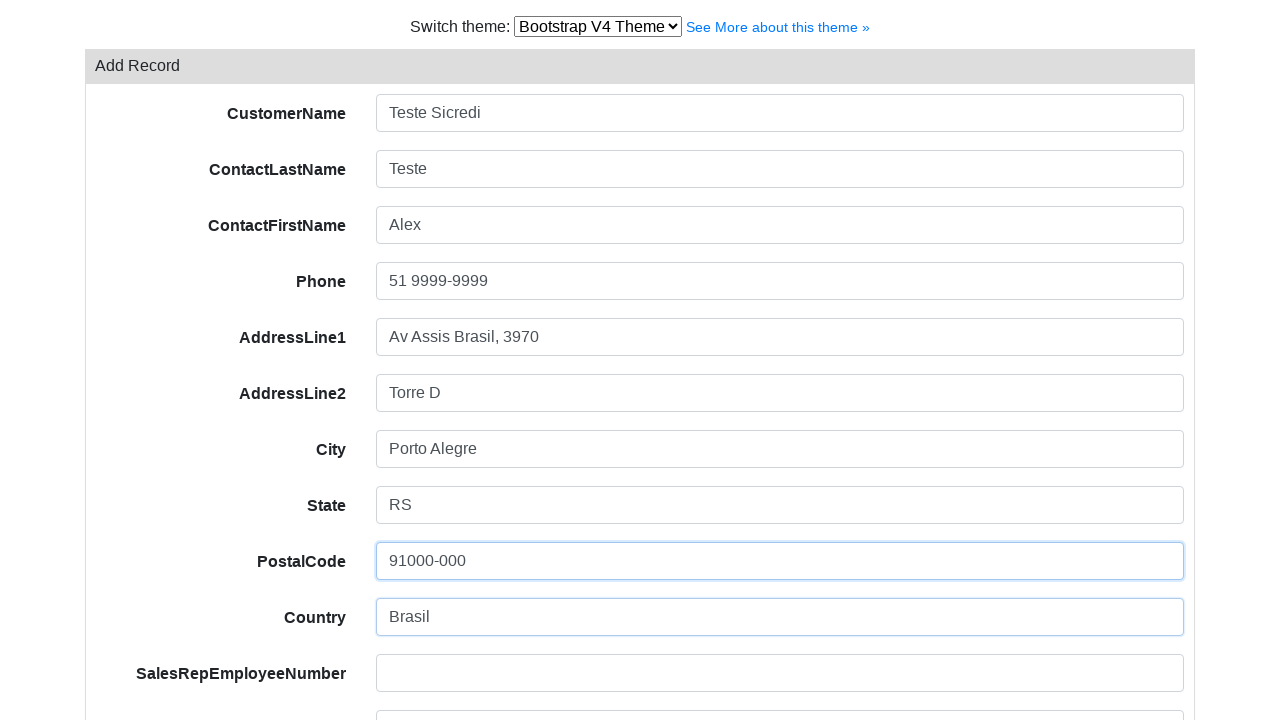

Filled sales representative employee number with 'Fixter' on #field-salesRepEmployeeNumber
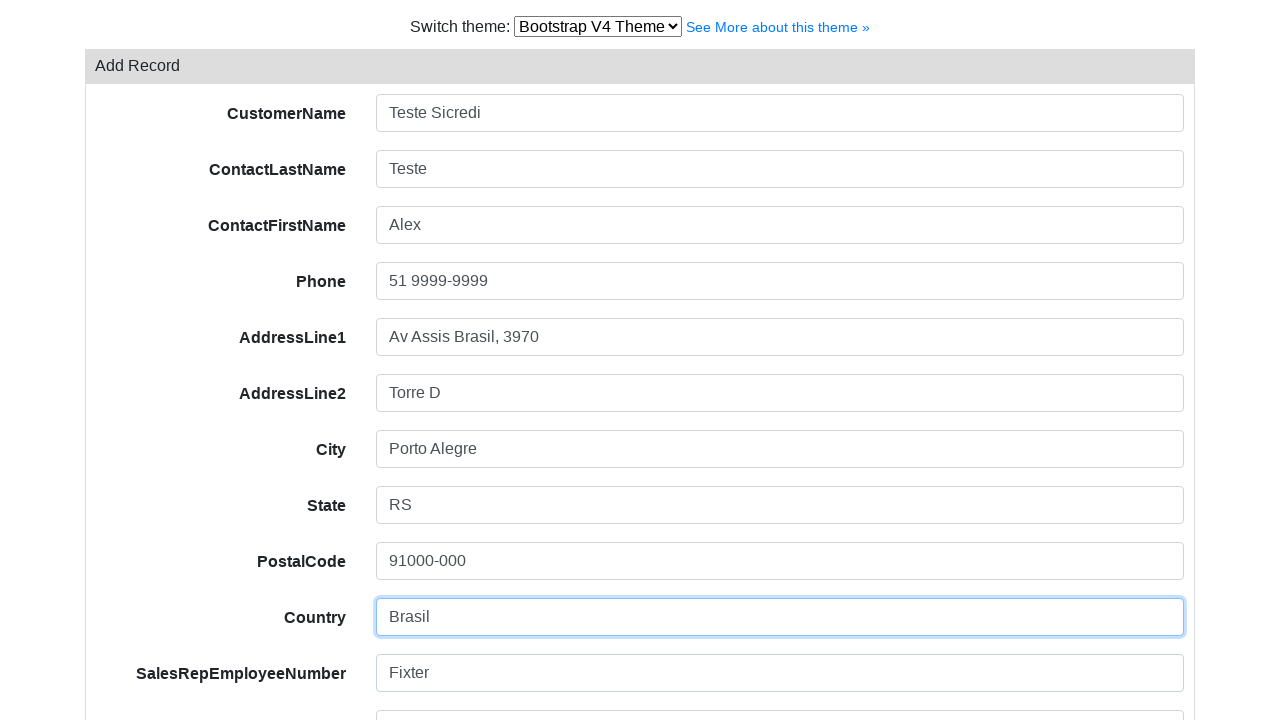

Filled credit limit field with '200' on #field-creditLimit
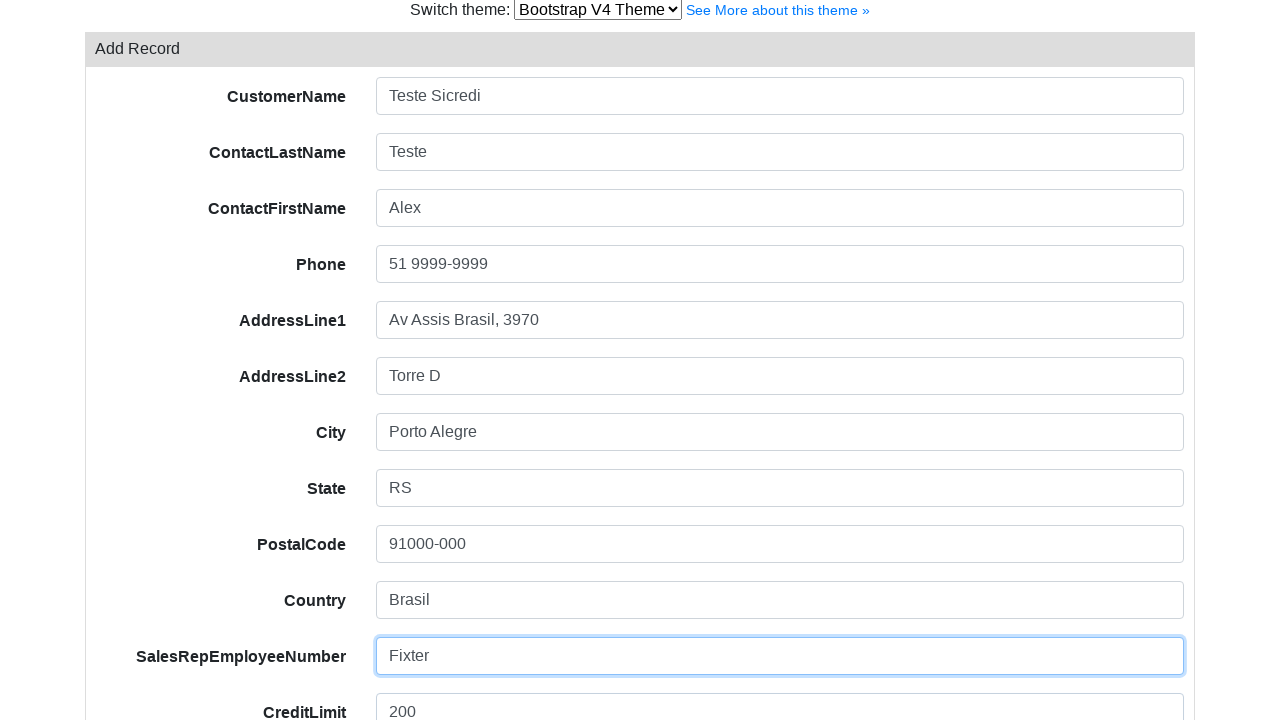

Clicked save button to submit customer form at (152, 622) on #form-button-save
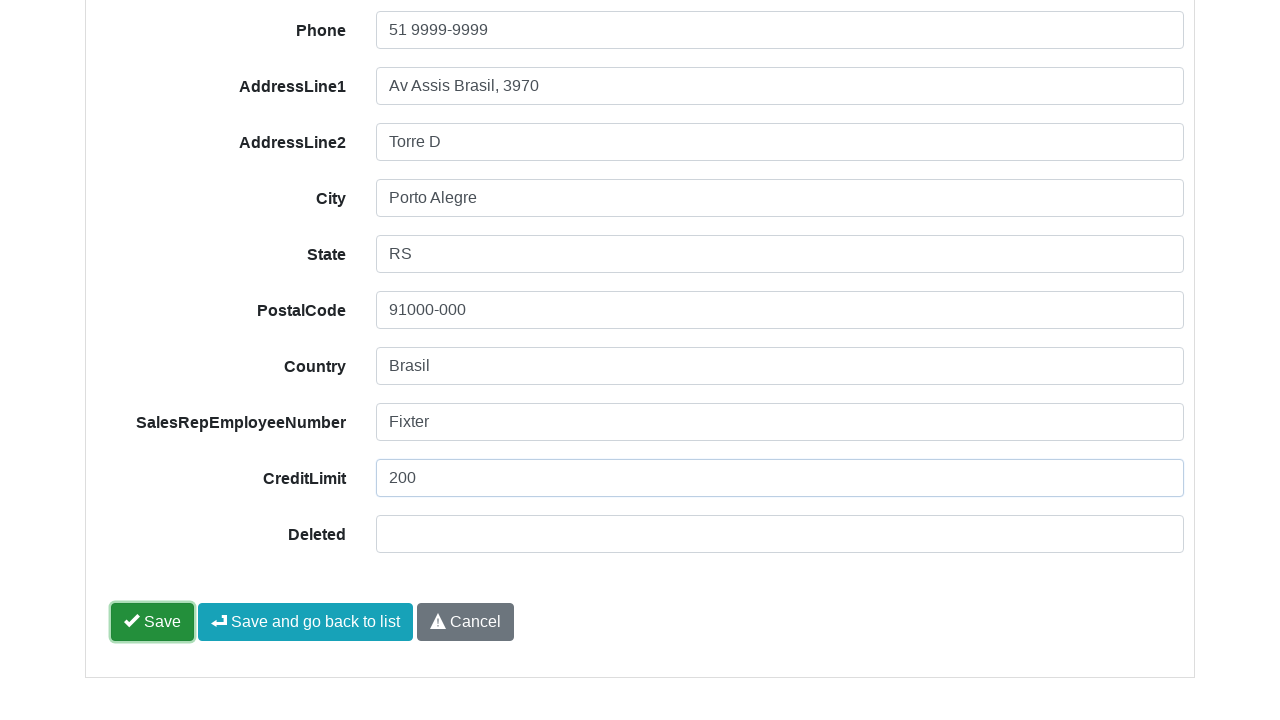

Success message appeared confirming customer record was stored in database
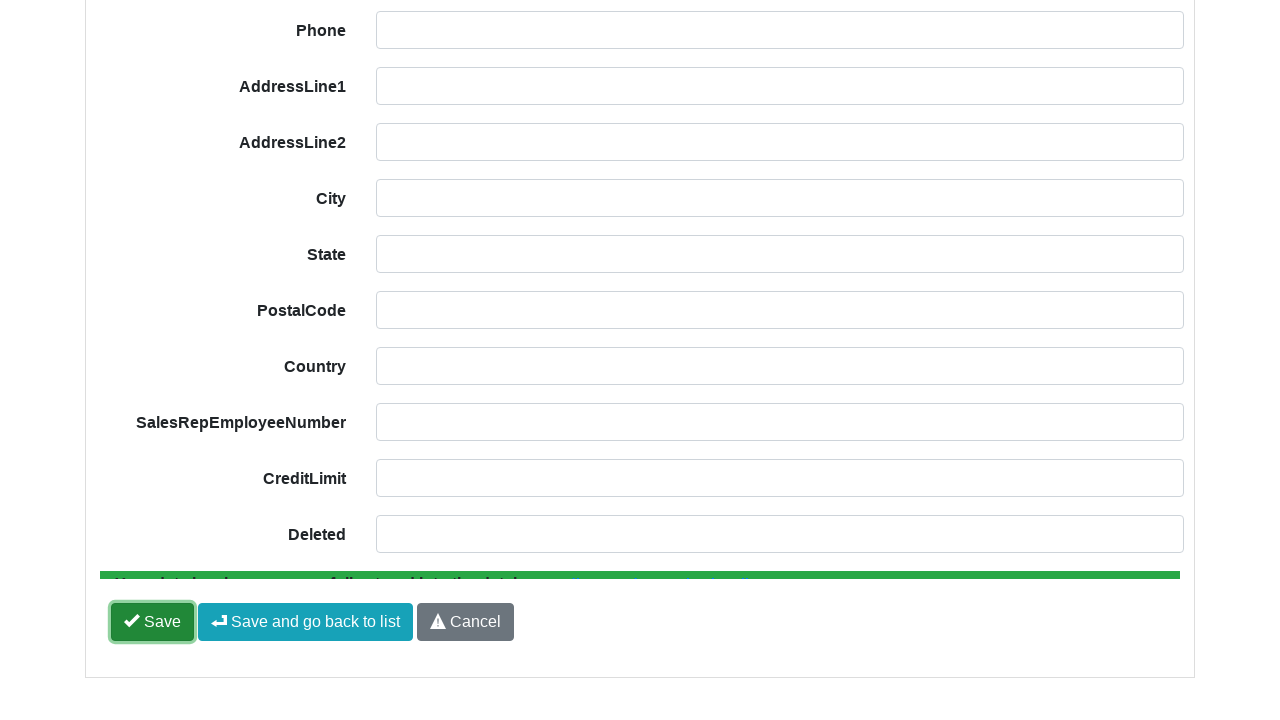

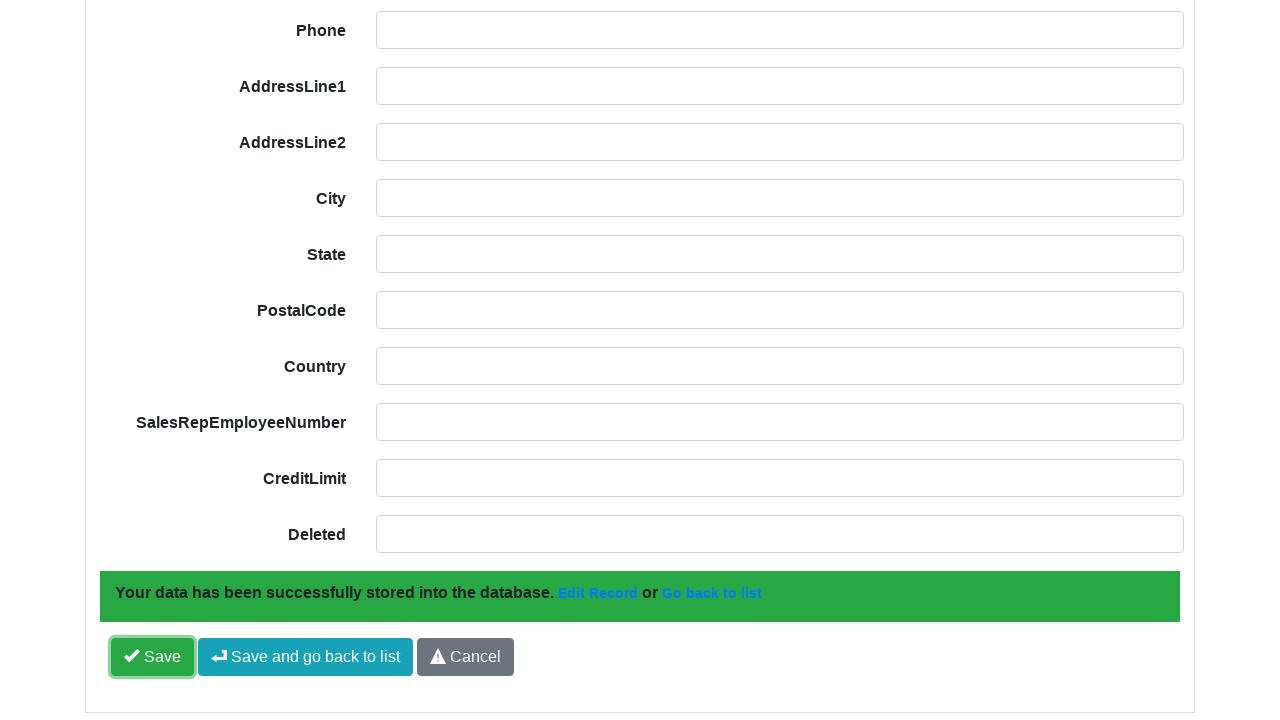